Tests checkbox functionality by toggling checkboxes and verifying their states

Starting URL: https://bonigarcia.dev/selenium-webdriver-java/web-form.html

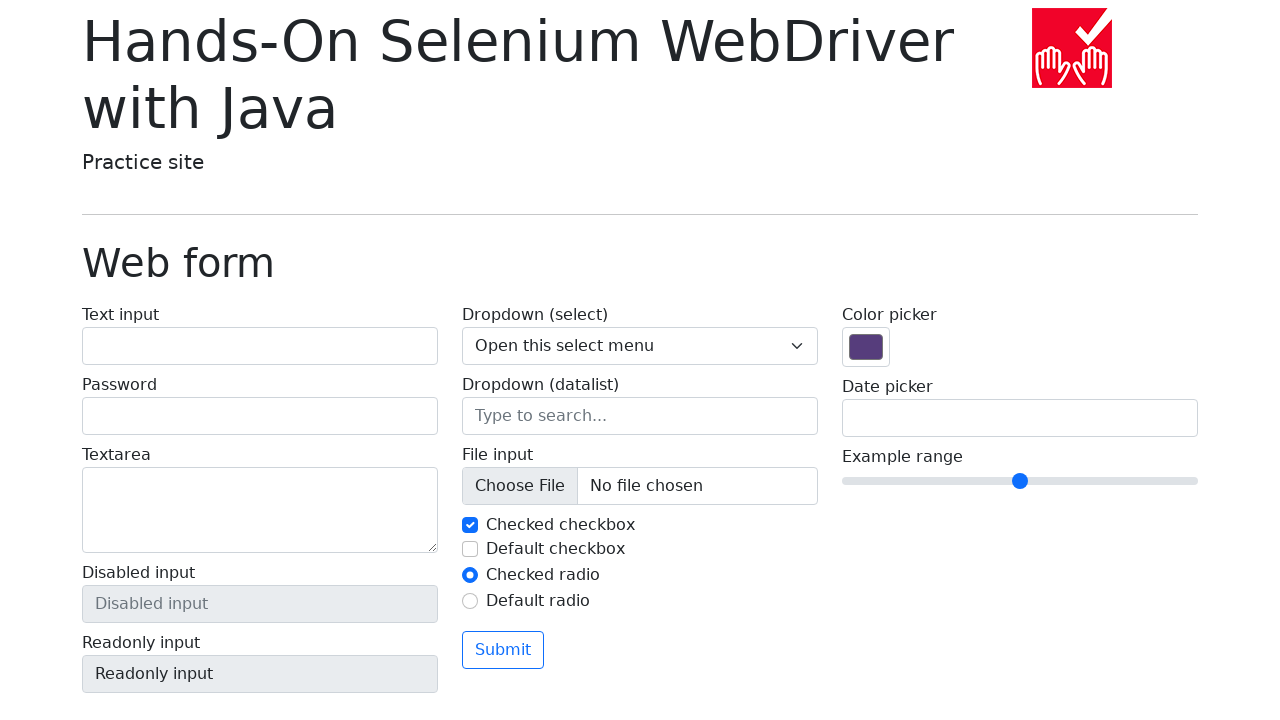

Located all checkboxes on the form
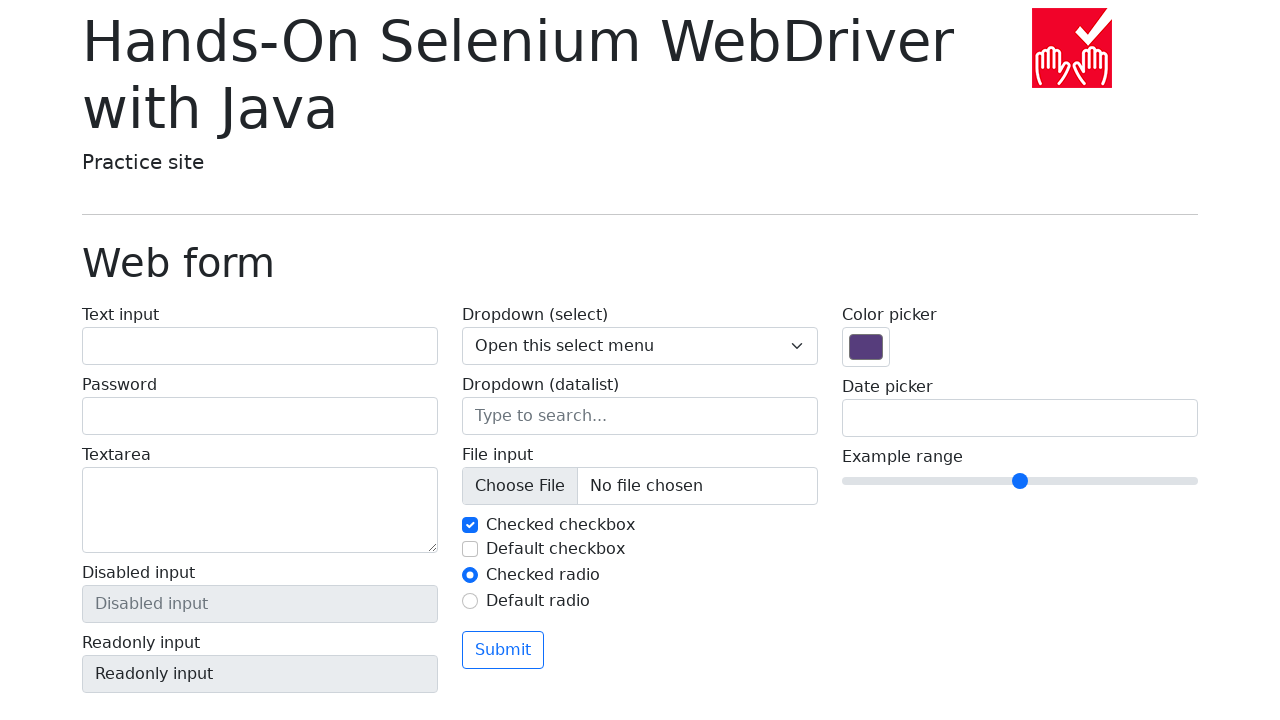

Verified that exactly 2 checkboxes are present on the form
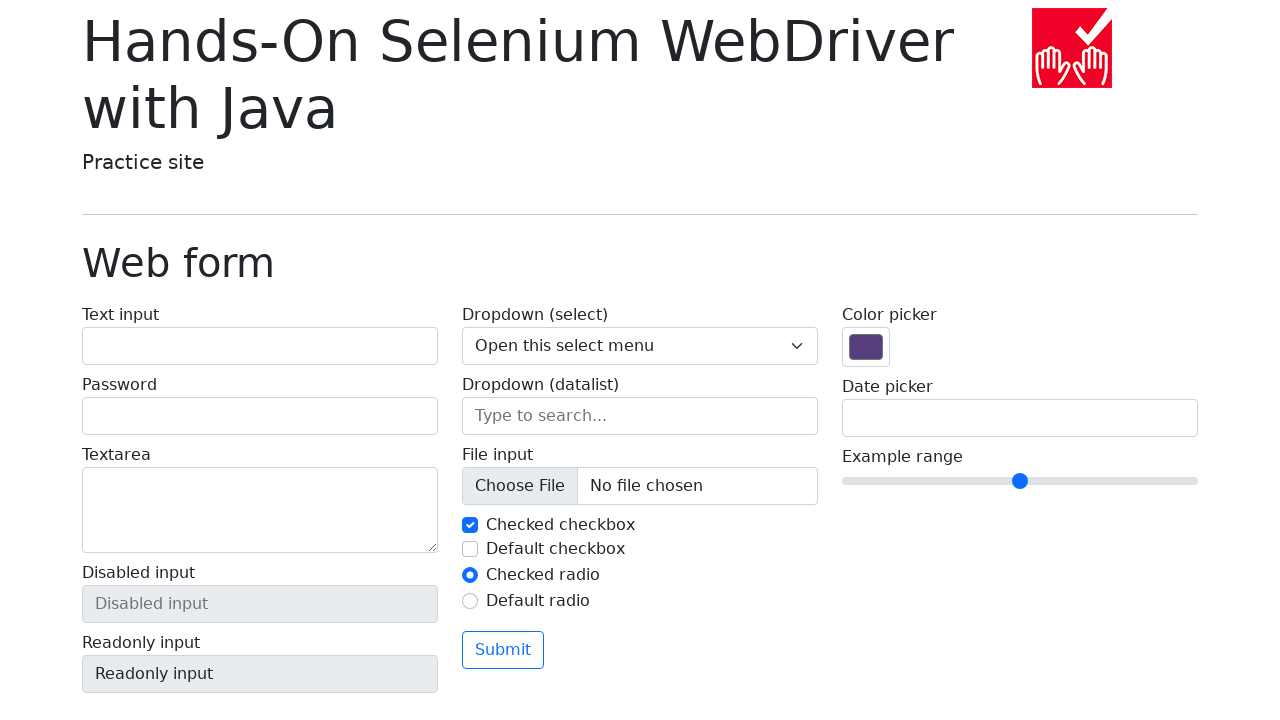

Located first checkbox (my-check-1)
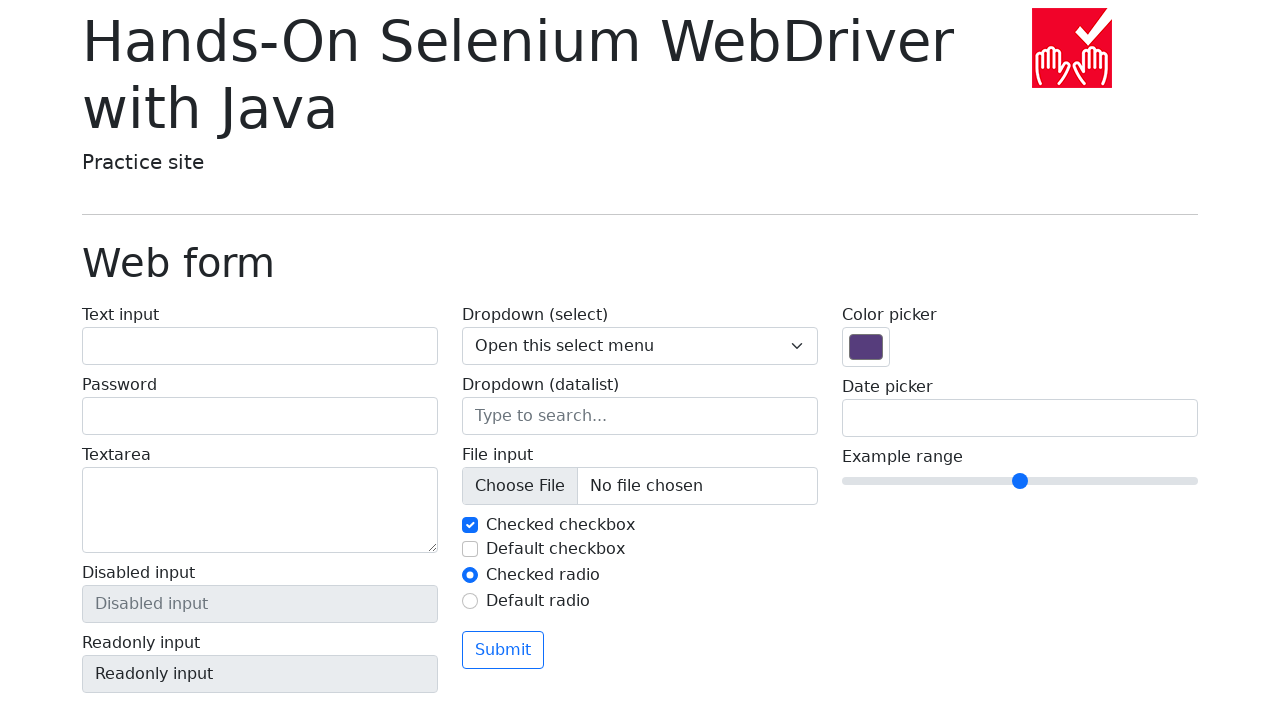

Located second checkbox (my-check-2)
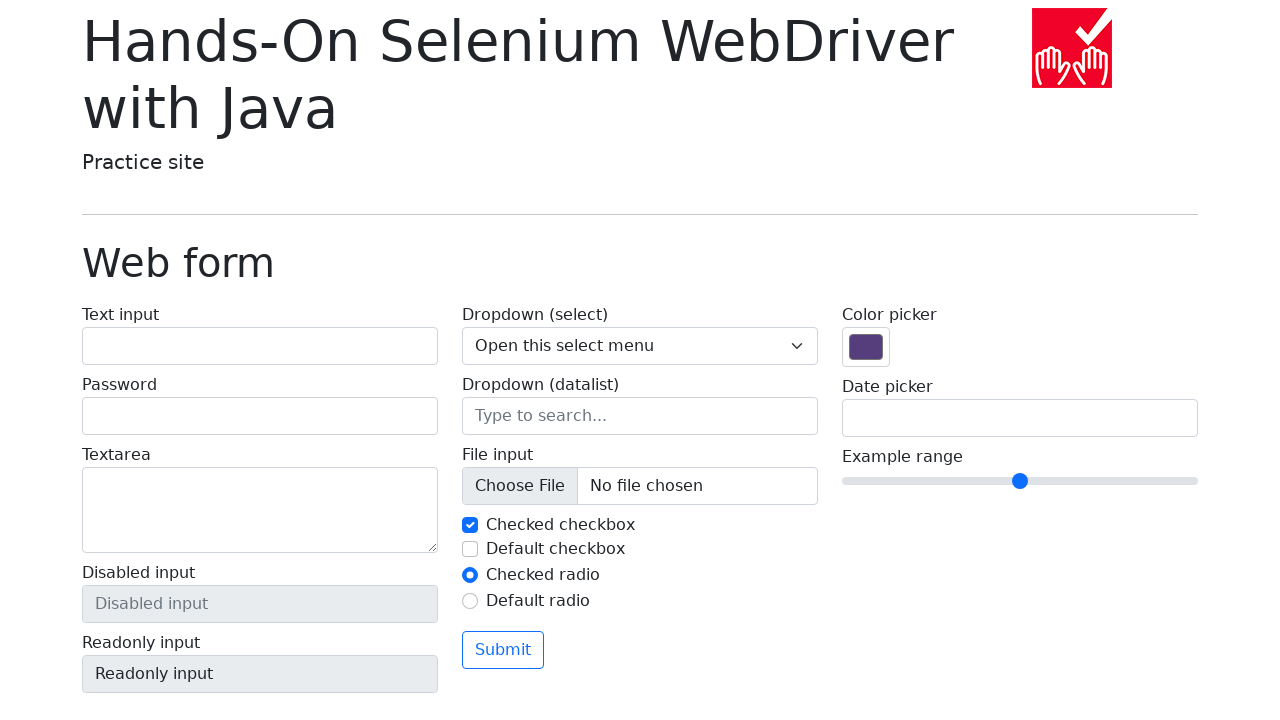

Verified that first checkbox is checked by default
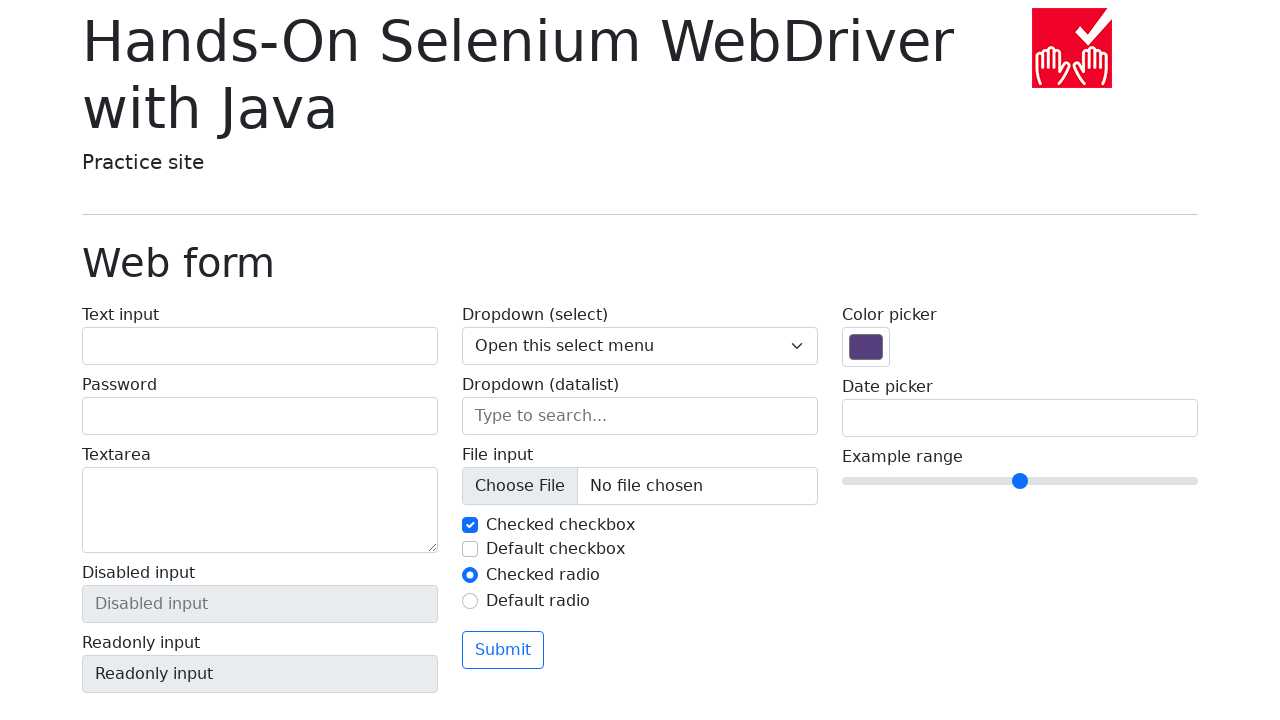

Clicked second checkbox to check it at (470, 549) on input#my-check-2
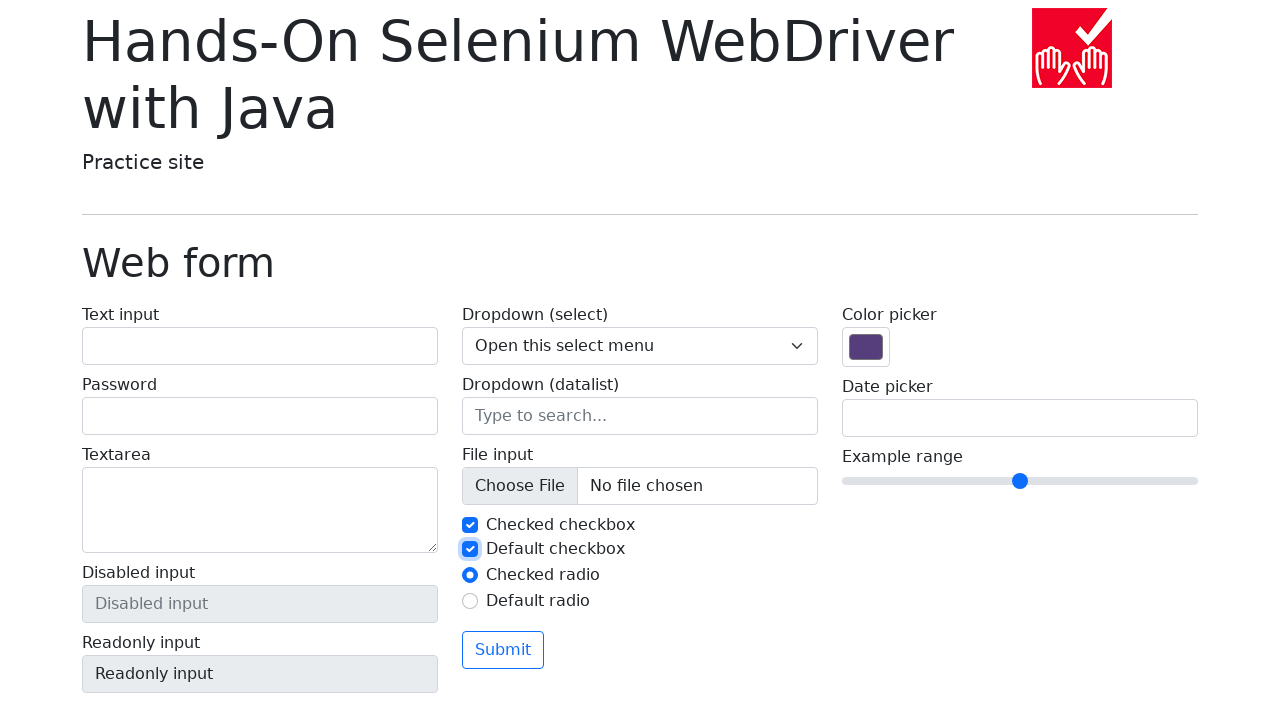

Verified that second checkbox is now checked
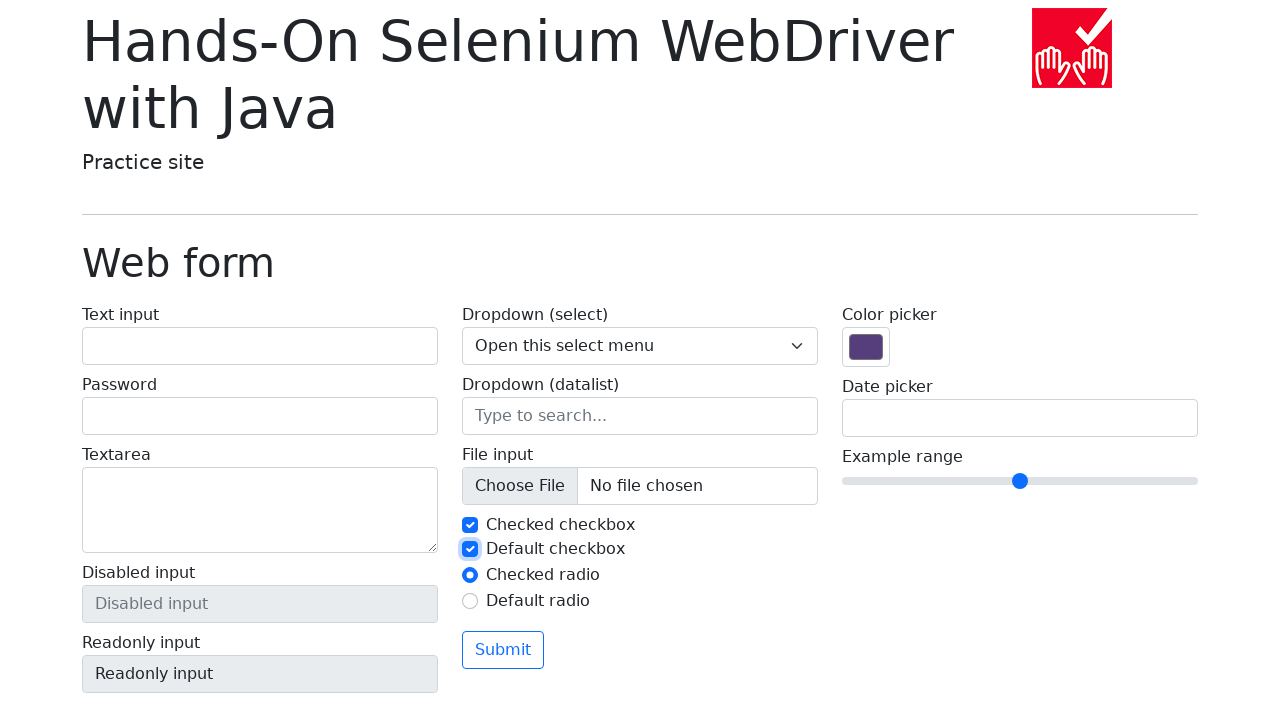

Clicked second checkbox again to uncheck it at (470, 549) on input#my-check-2
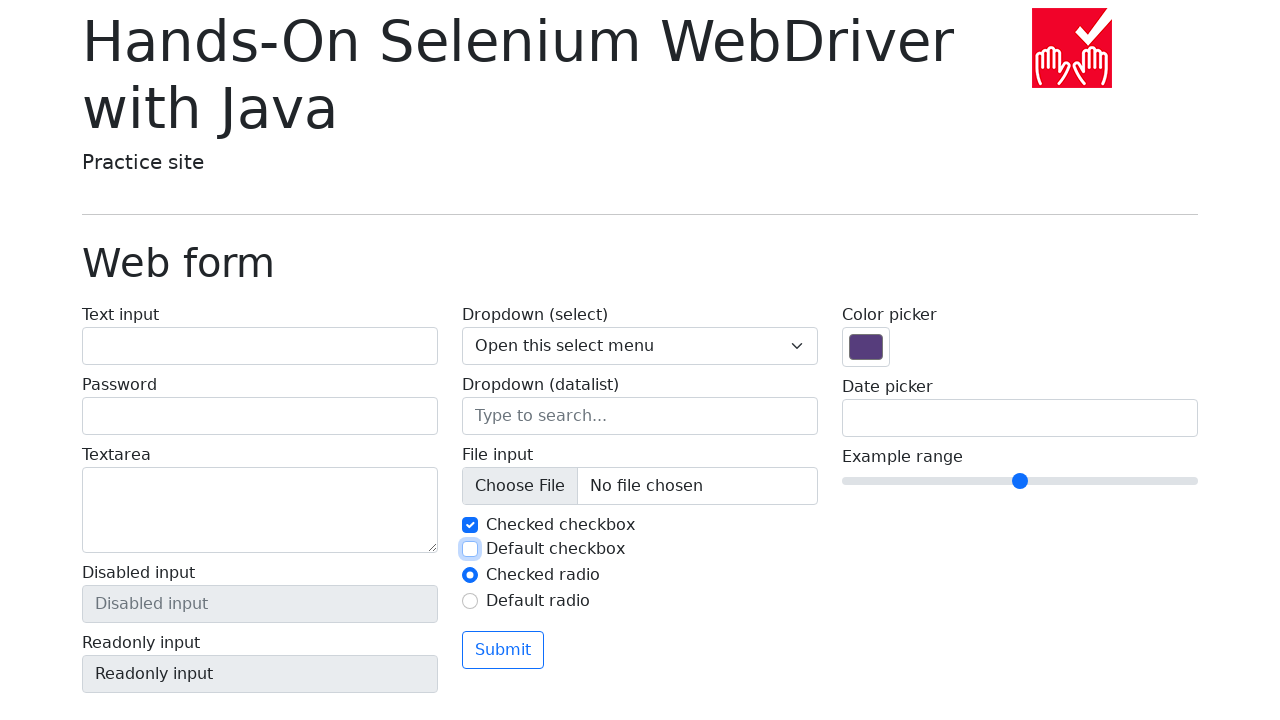

Verified that second checkbox is now unchecked
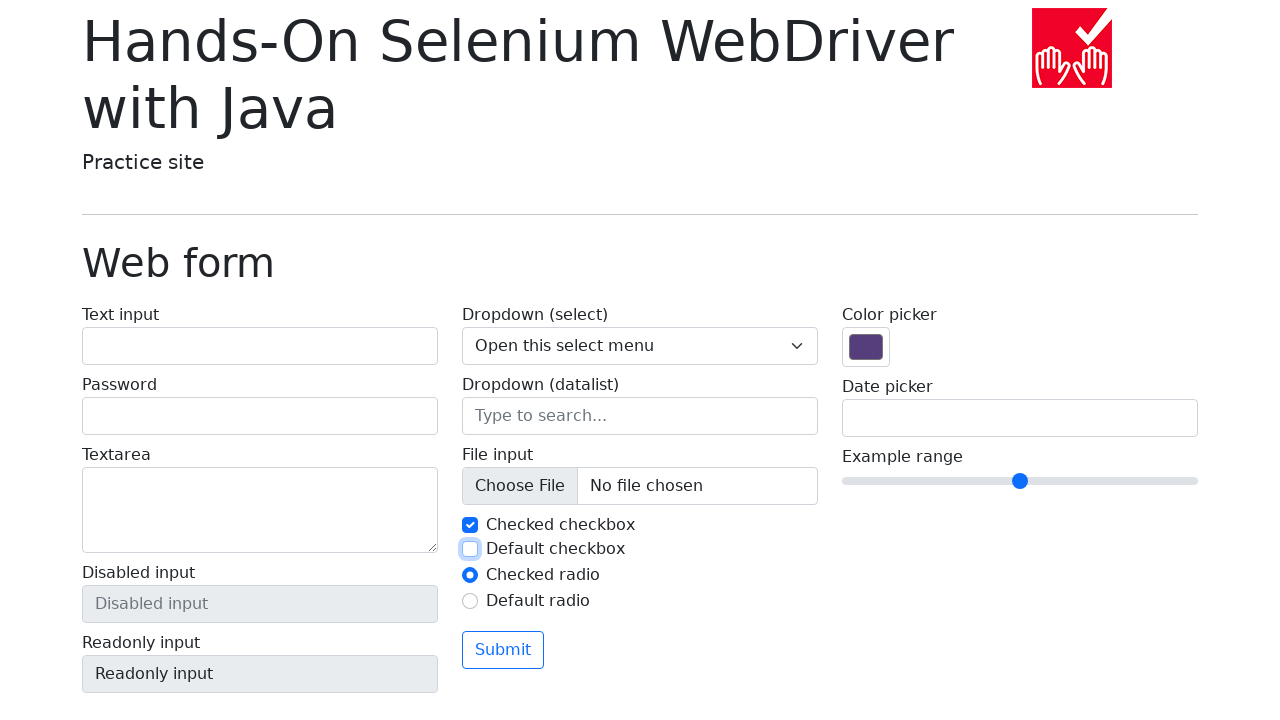

Clicked first checkbox to uncheck it at (470, 525) on input#my-check-1
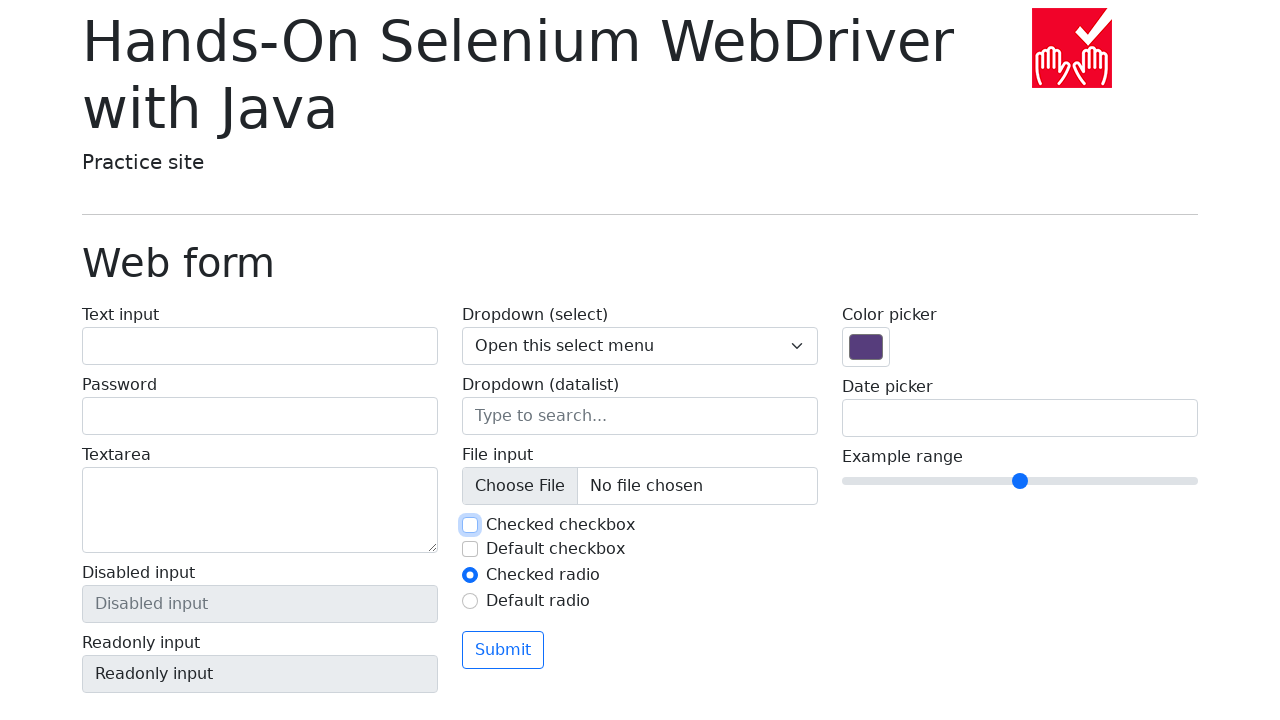

Verified that first checkbox is now unchecked
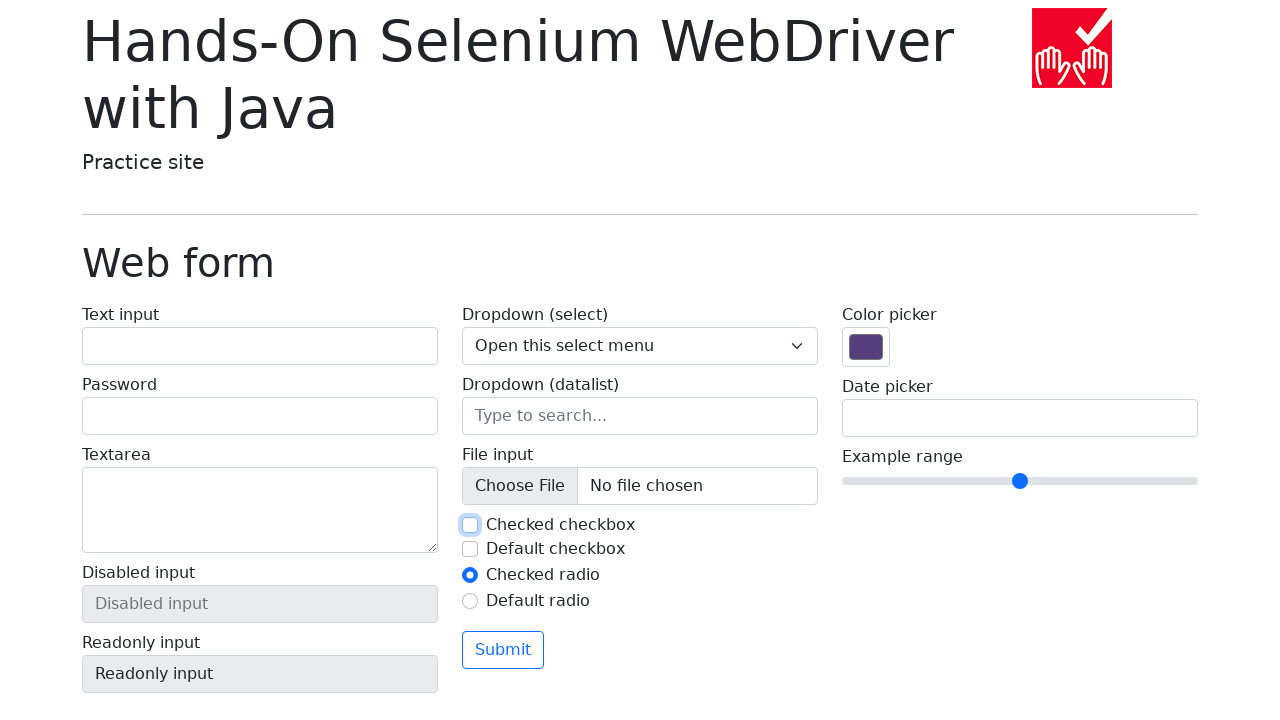

Clicked first checkbox again to restore it to checked state at (470, 525) on input#my-check-1
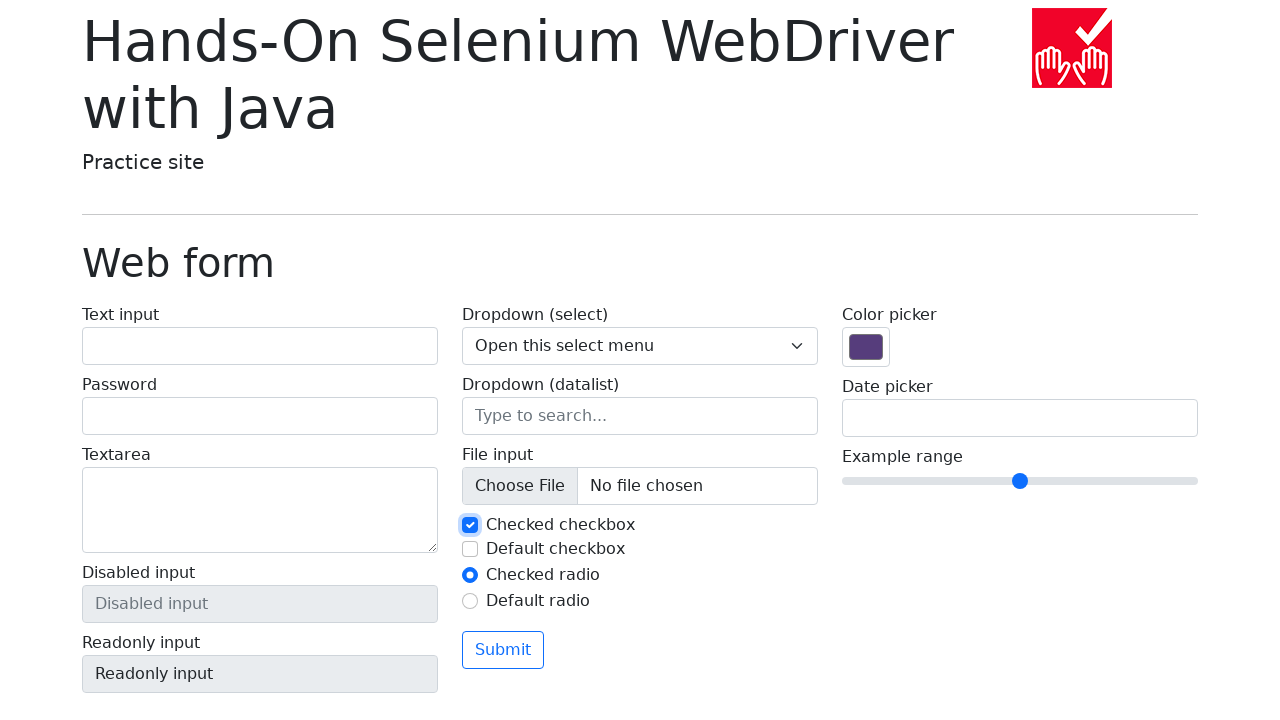

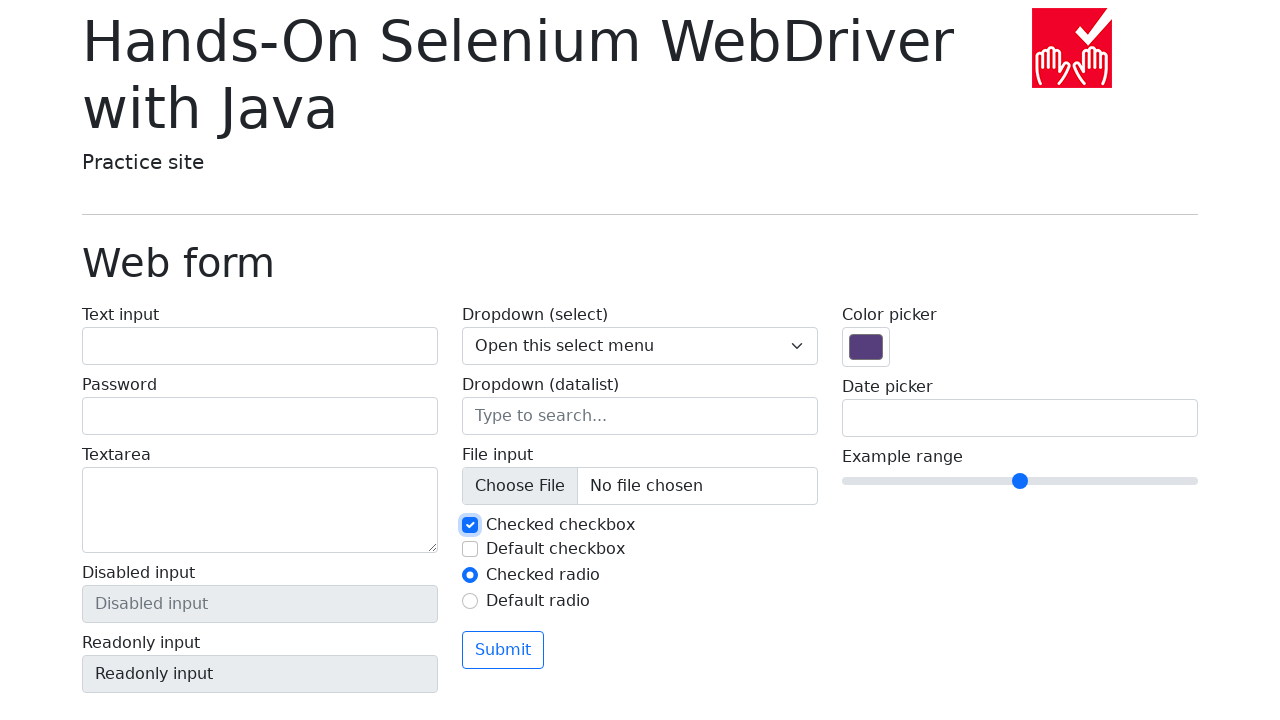